Tests double-click functionality by performing a double-click action on a button element on the page

Starting URL: https://omayo.blogspot.com/

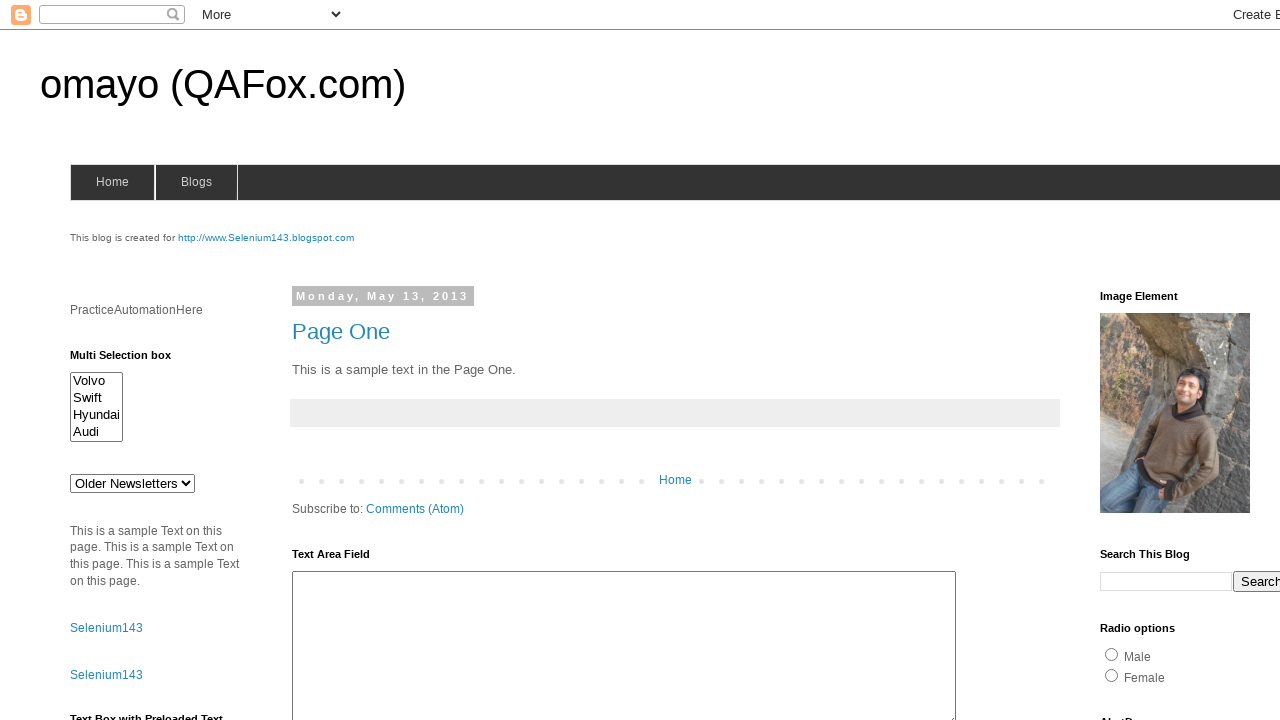

Navigated to https://omayo.blogspot.com/
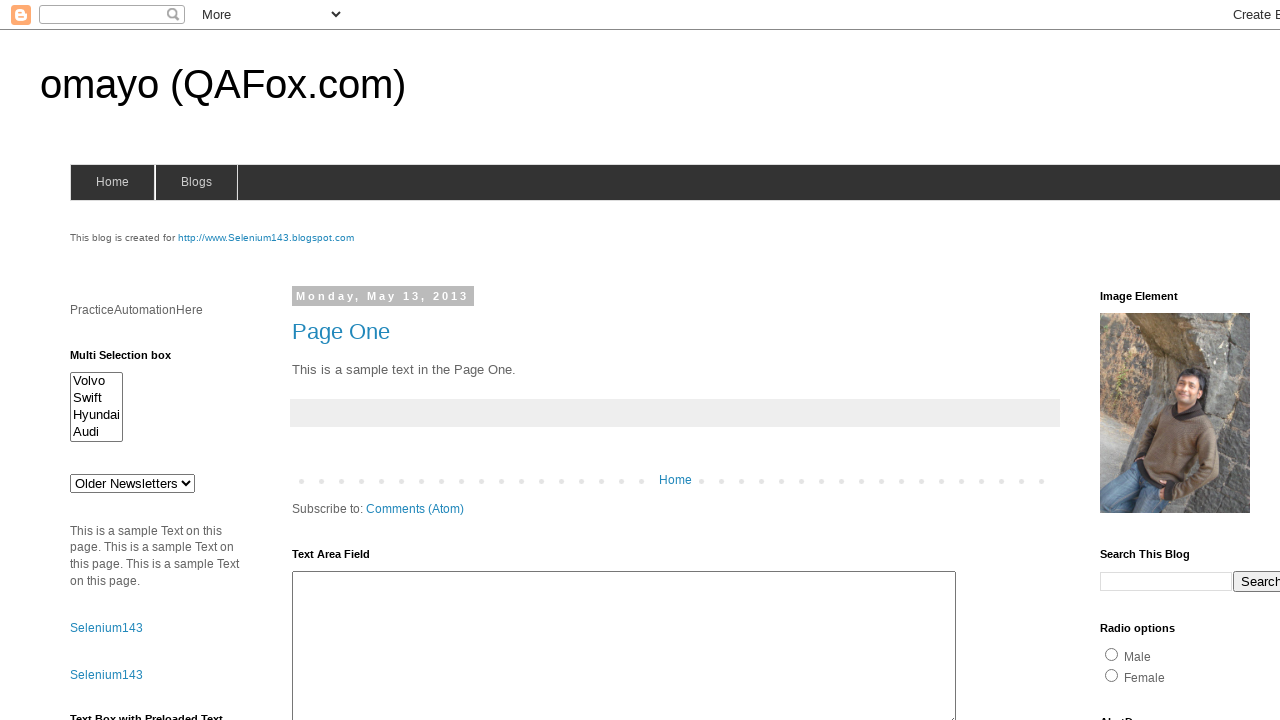

Performed double-click action on 'Double click Here' button at (129, 365) on button:has-text('Double click Here')
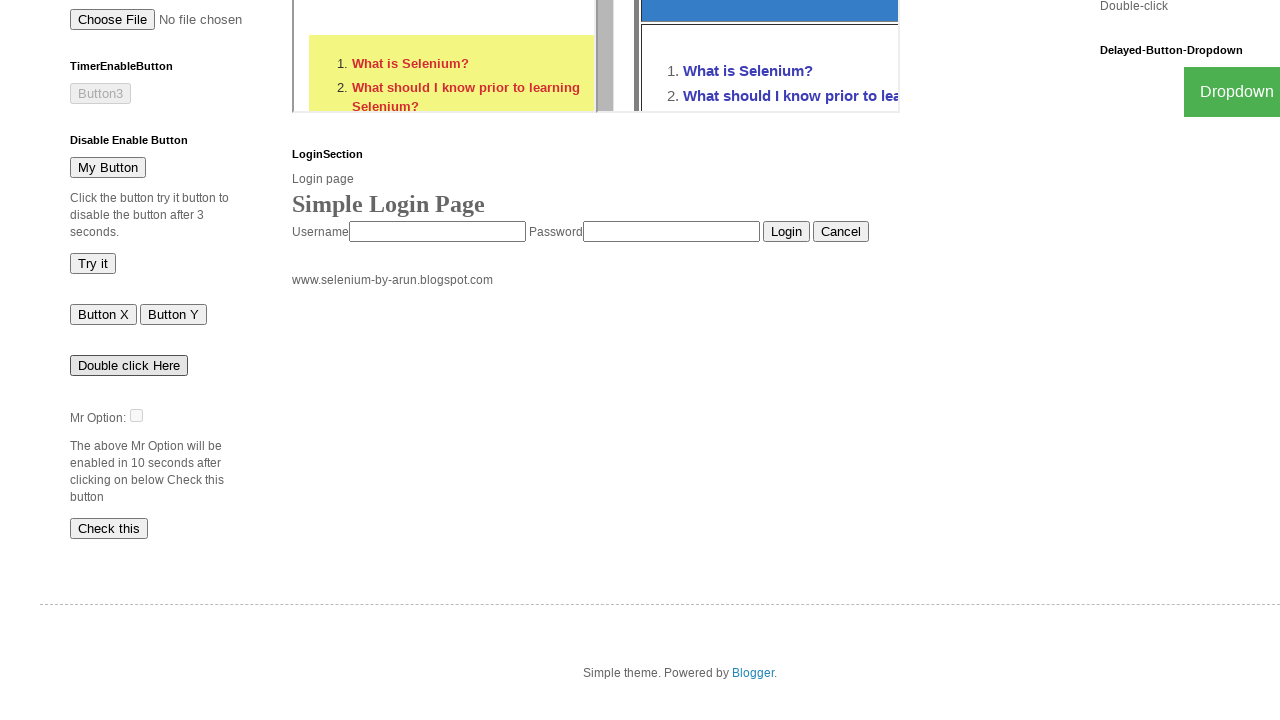

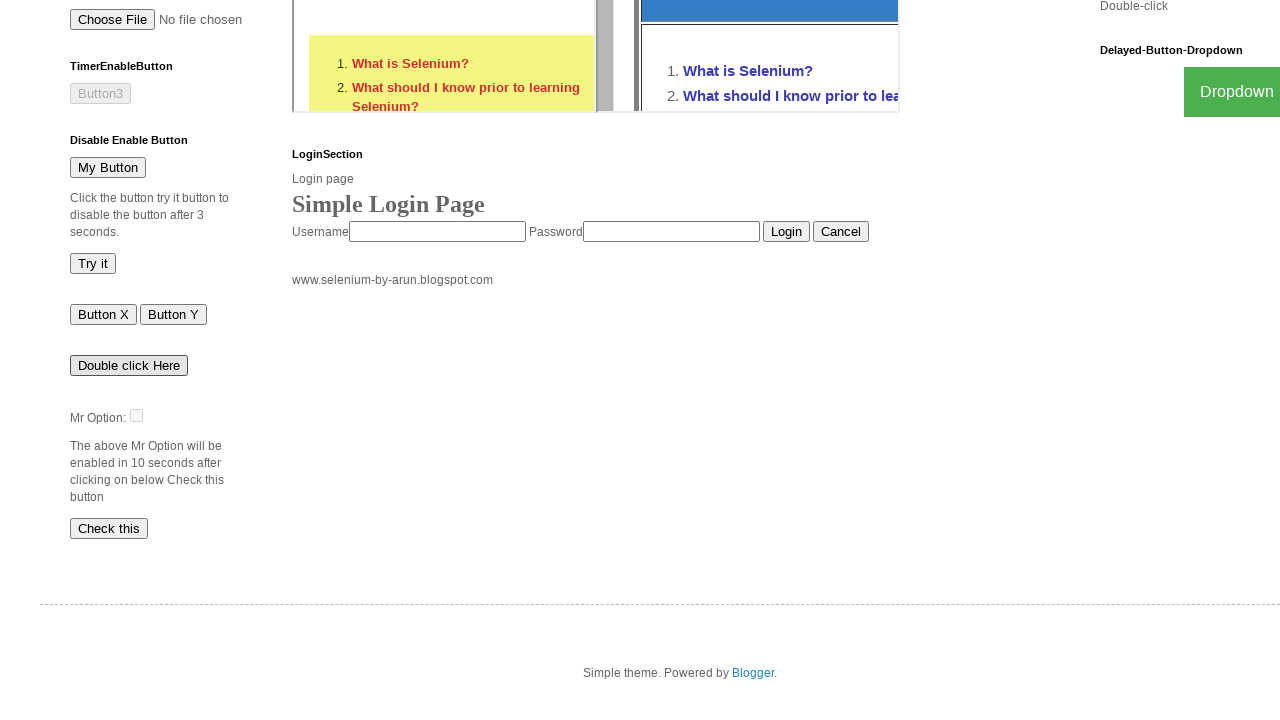